Tests pagination by searching for "Strawberry" item and clicking next button until found, then retrieves its price

Starting URL: https://rahulshettyacademy.com/seleniumPractise/#/offers

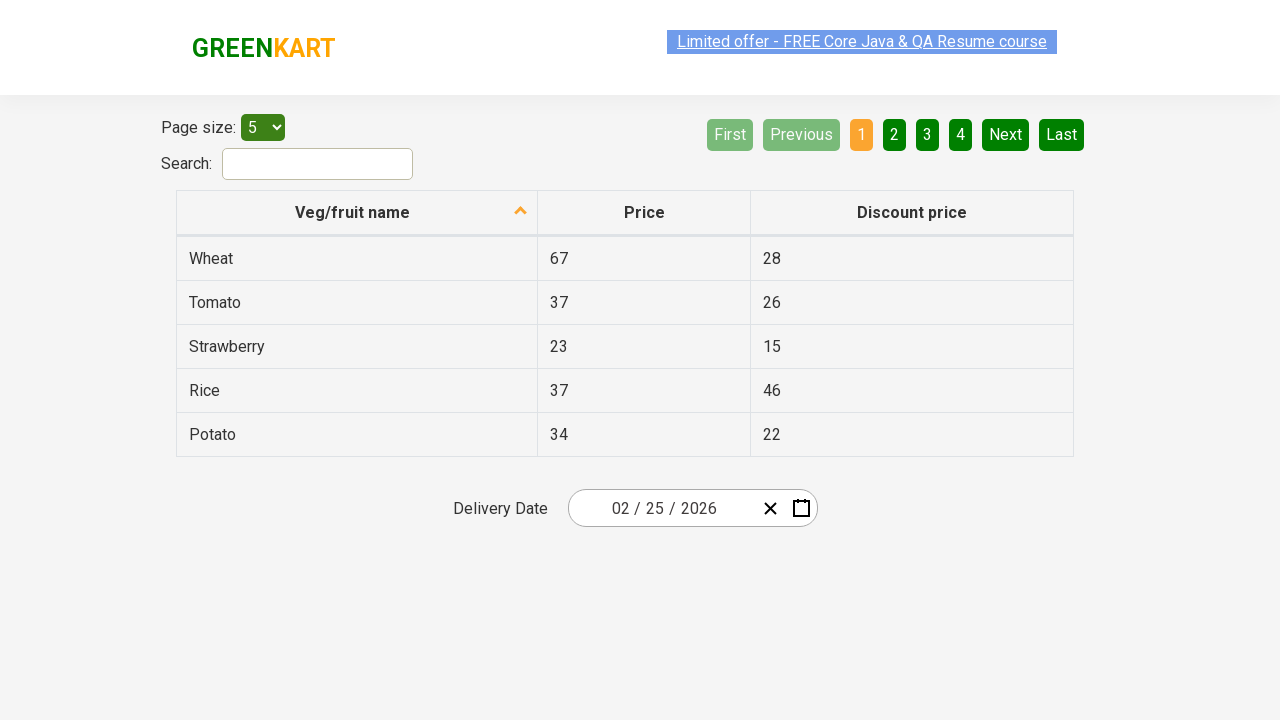

Clicked first column header to sort at (357, 213) on xpath=//tr/th[1]
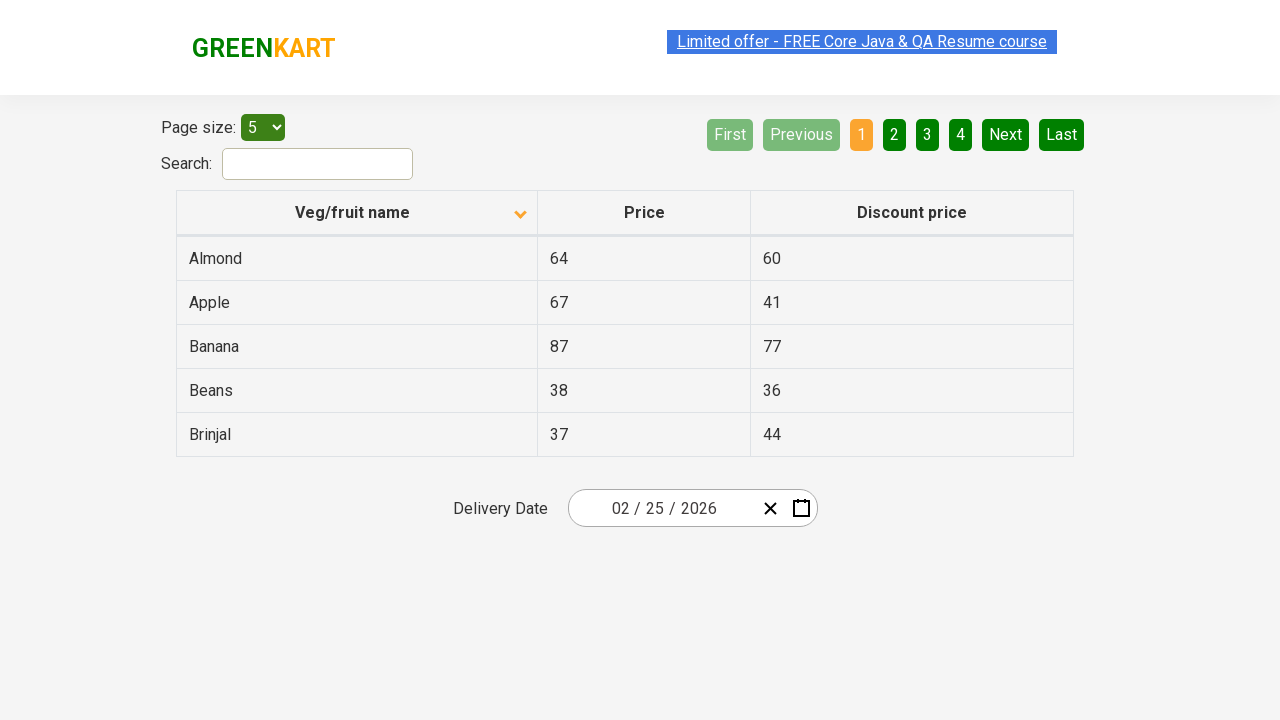

Retrieved all rows from current page
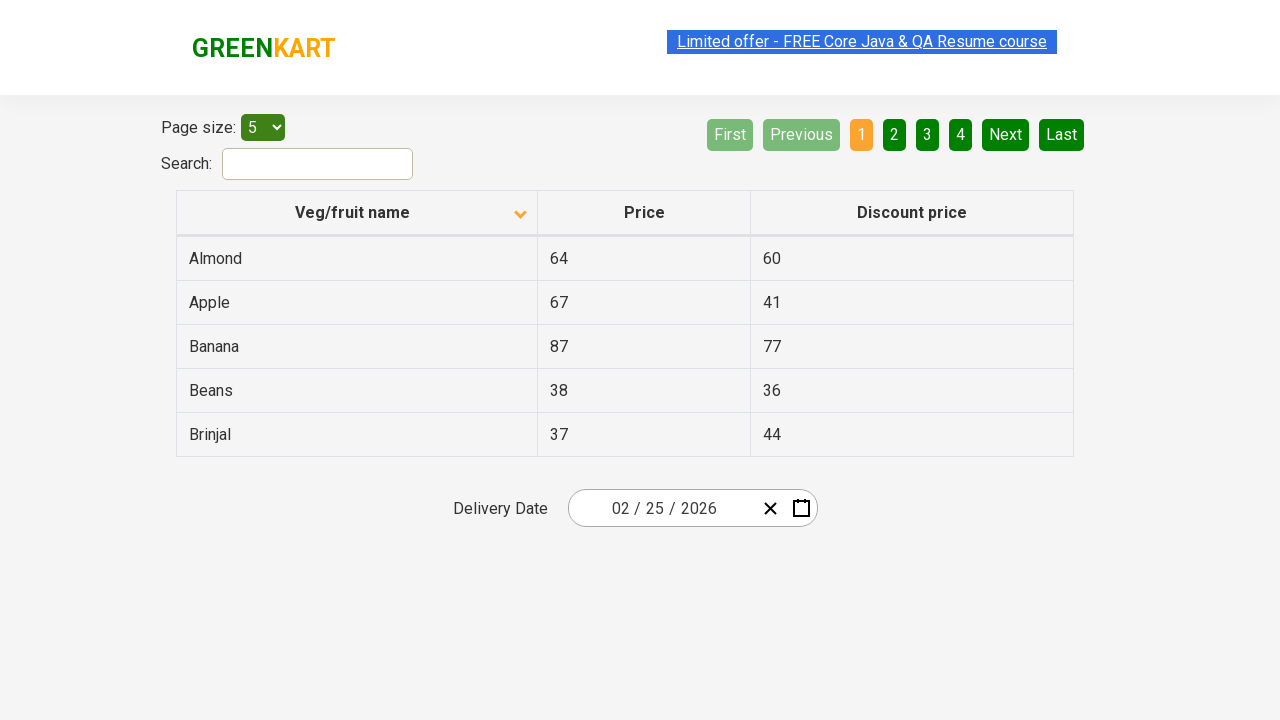

Clicked Next button to navigate to next page at (1006, 134) on [aria-label='Next']
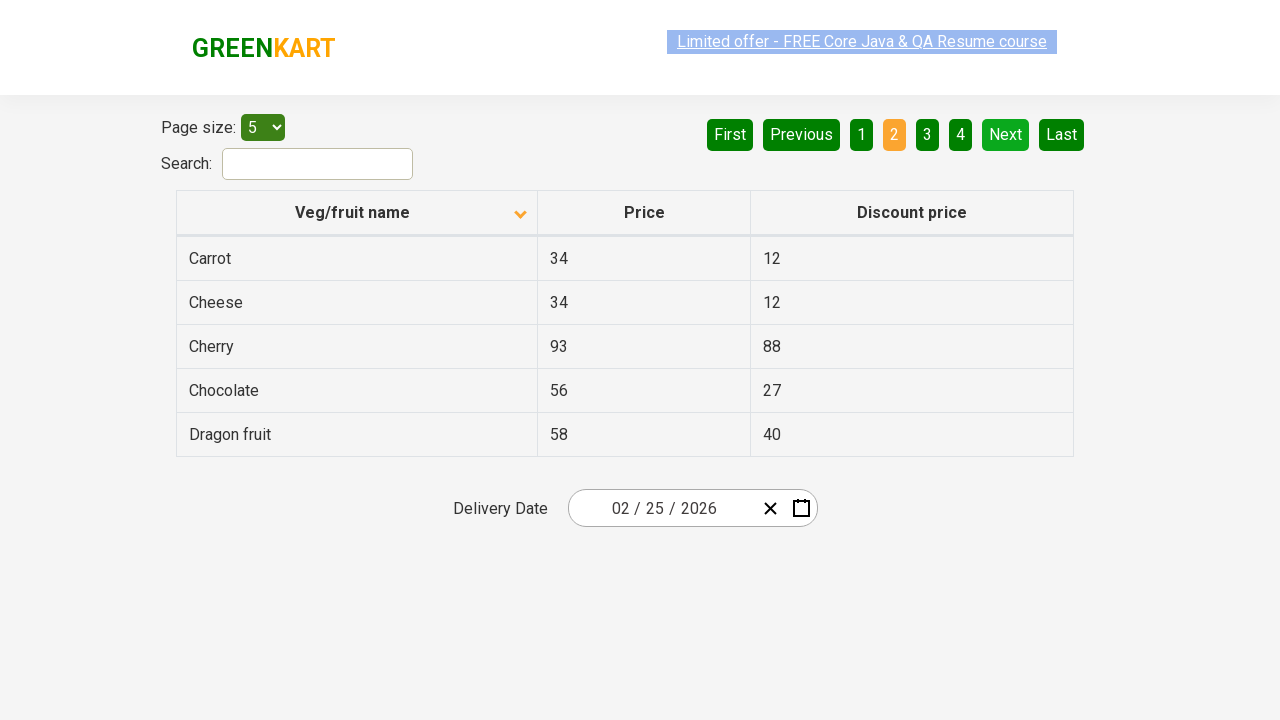

Waited for next page to load
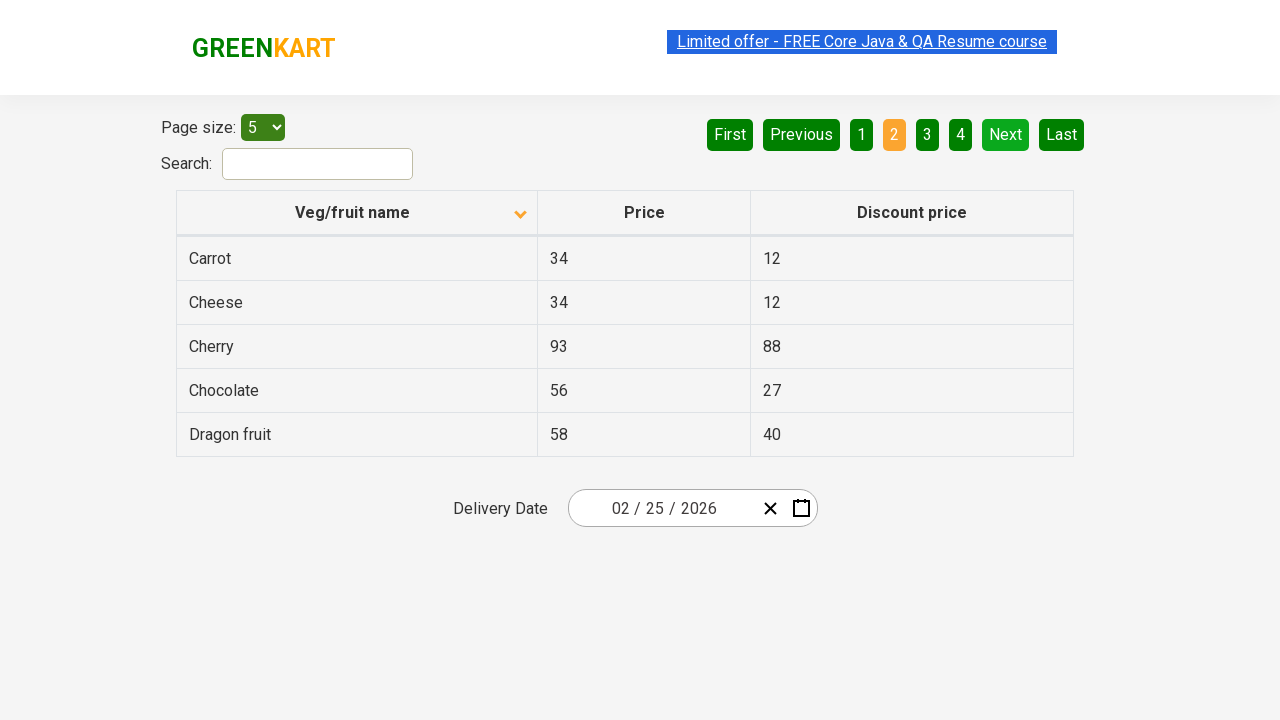

Retrieved all rows from current page
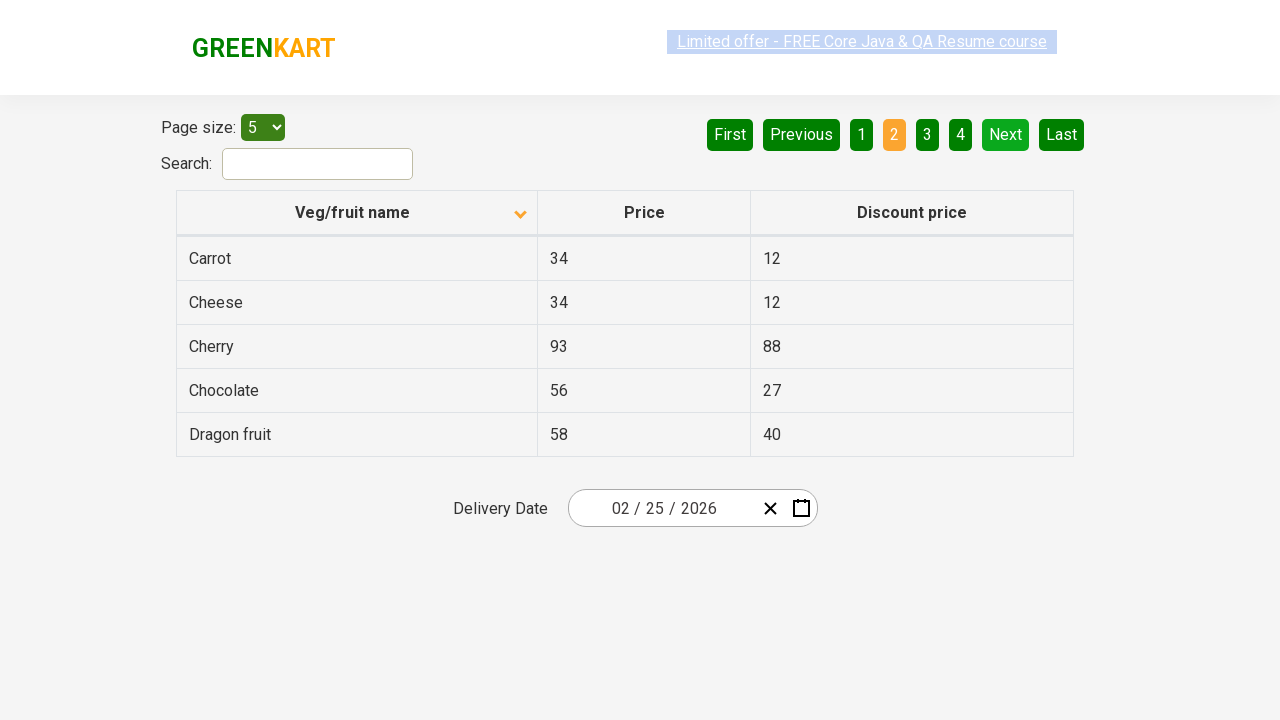

Clicked Next button to navigate to next page at (1006, 134) on [aria-label='Next']
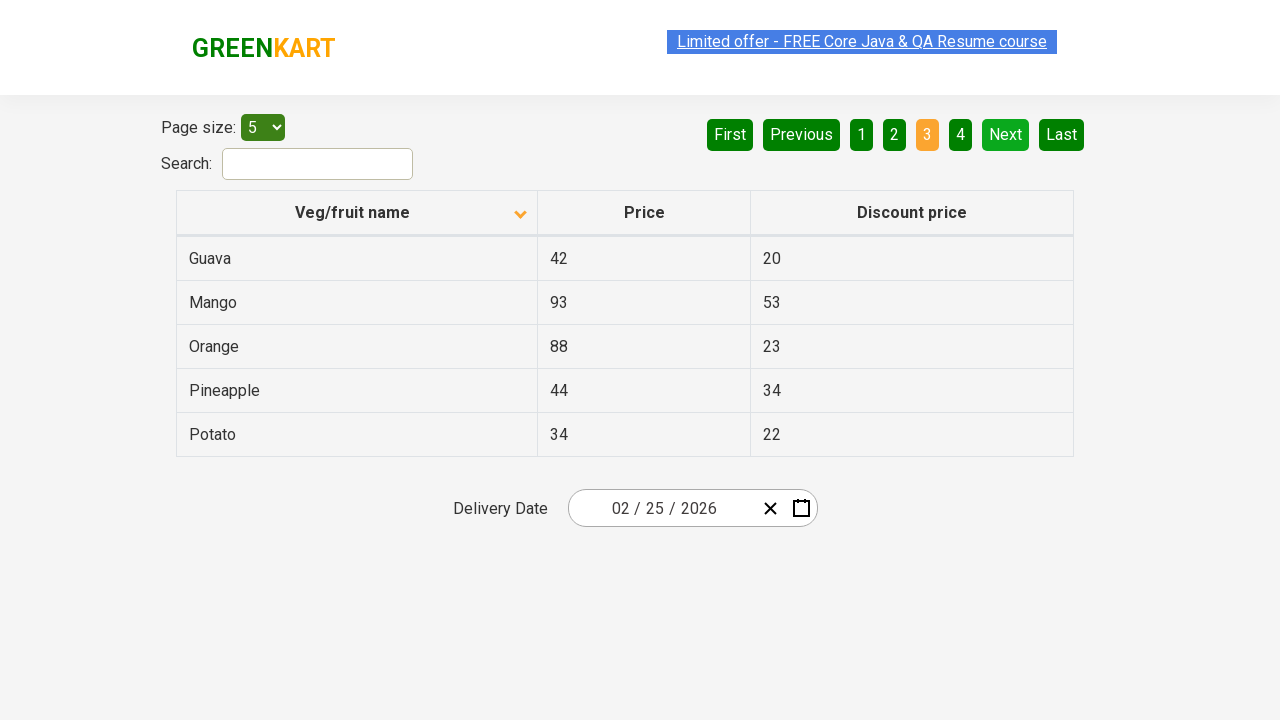

Waited for next page to load
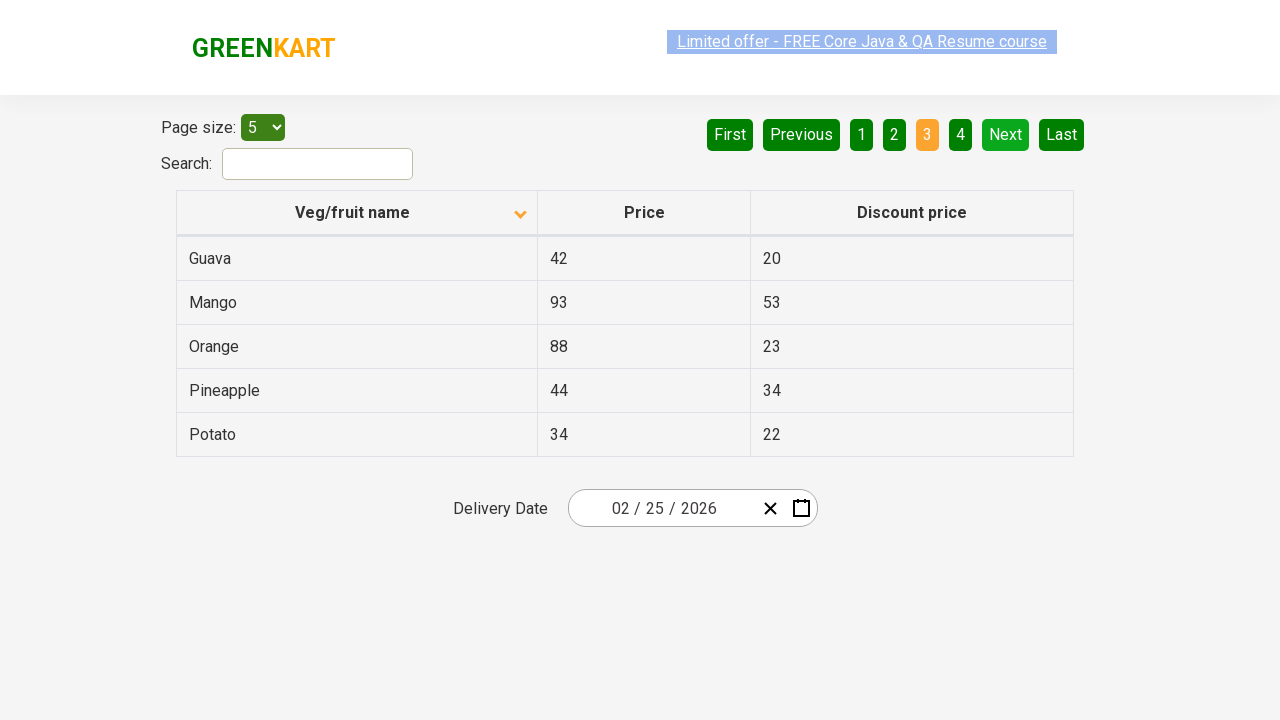

Retrieved all rows from current page
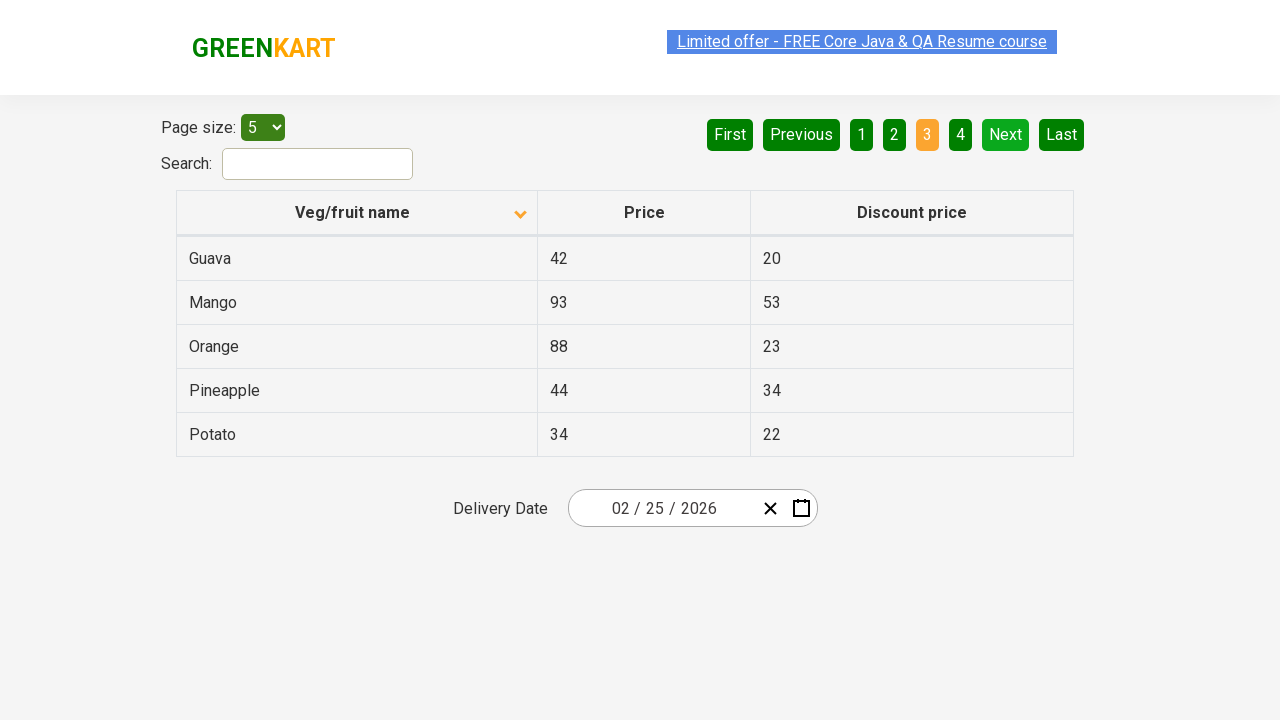

Clicked Next button to navigate to next page at (1006, 134) on [aria-label='Next']
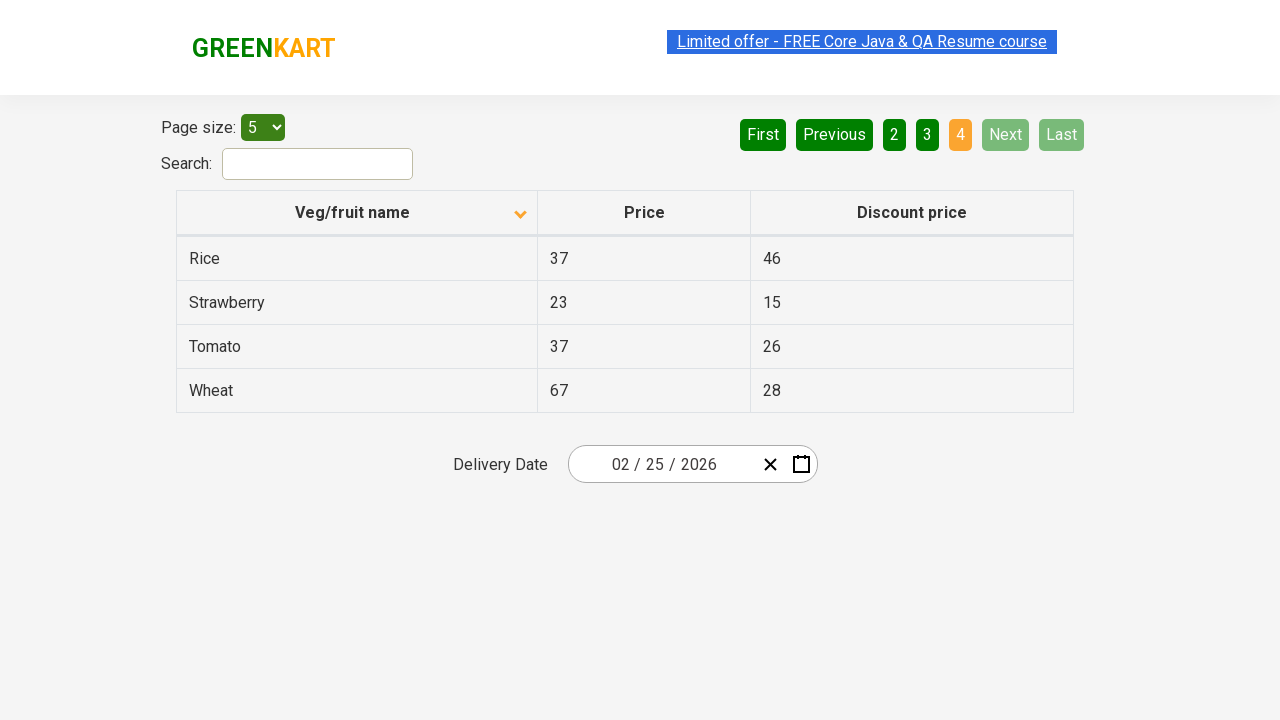

Waited for next page to load
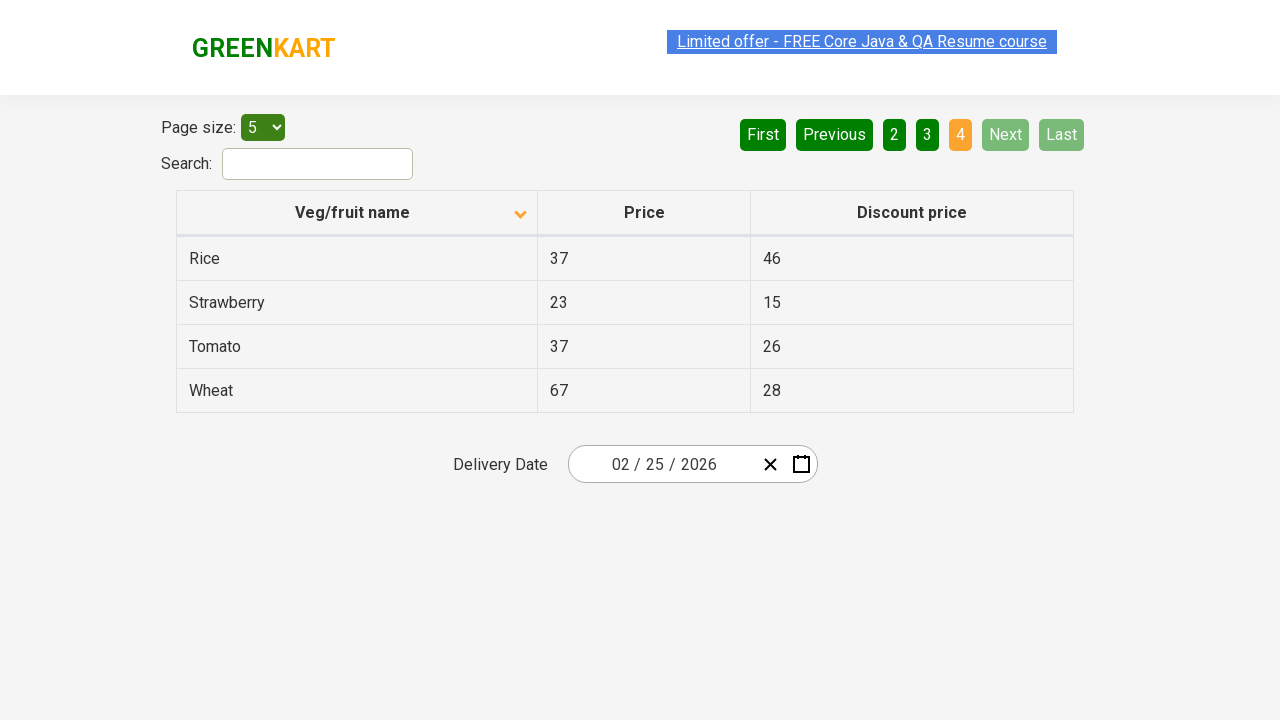

Retrieved all rows from current page
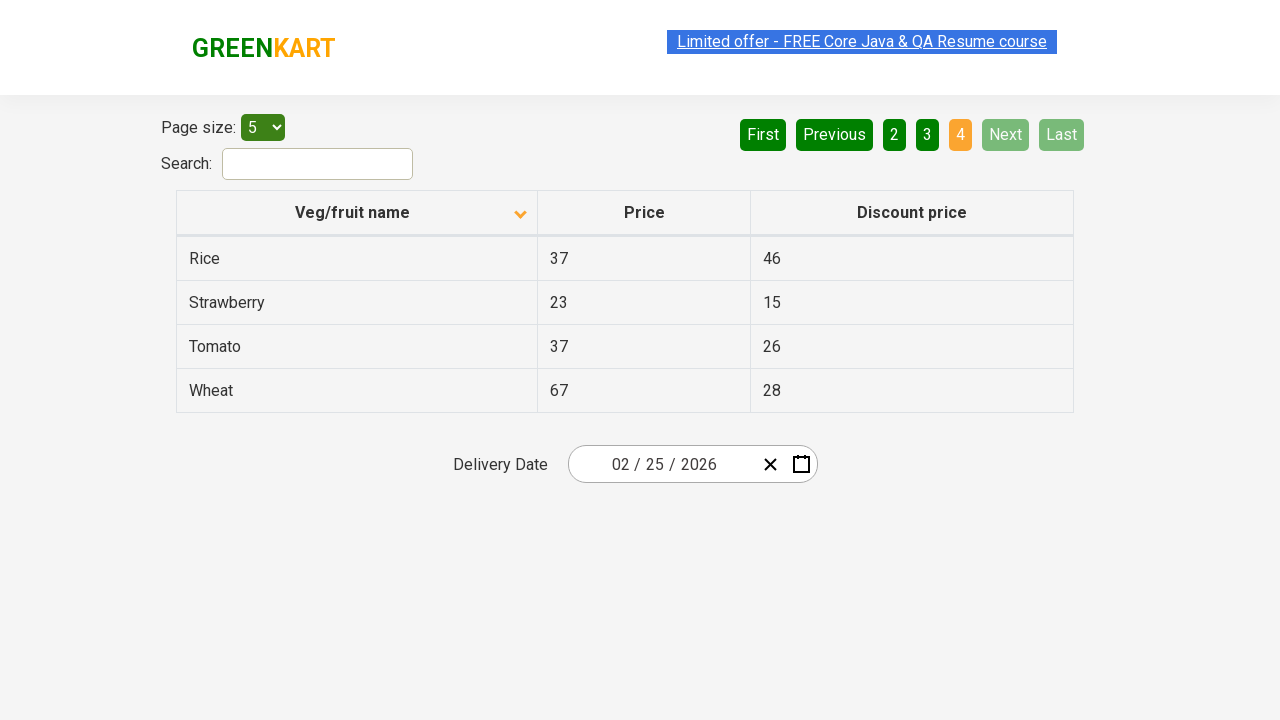

Found Strawberry with price: 23
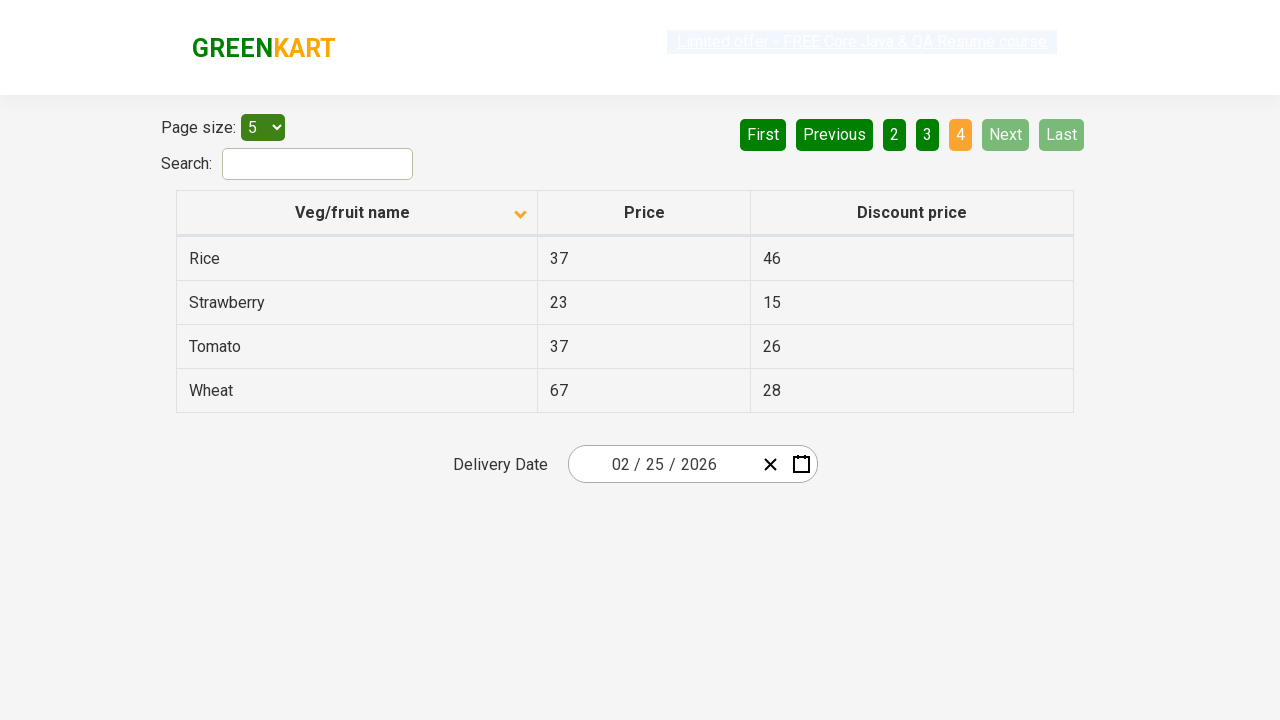

Assertion passed: Strawberry was found
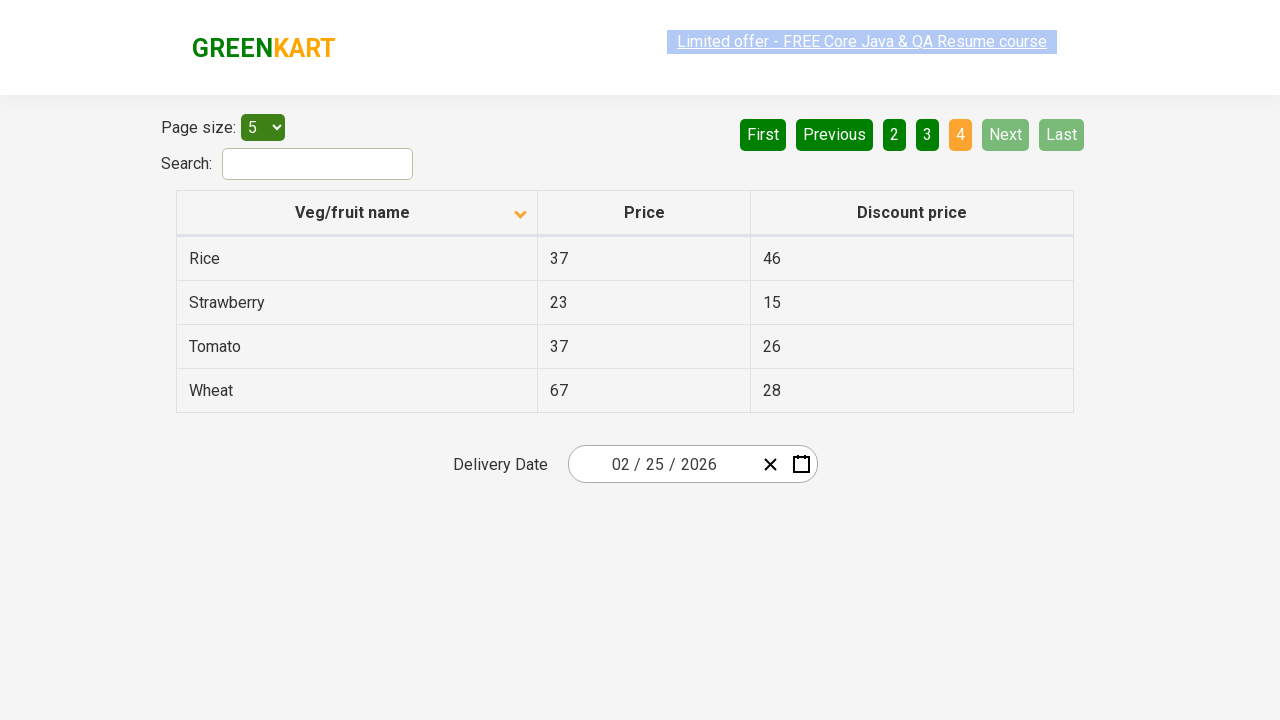

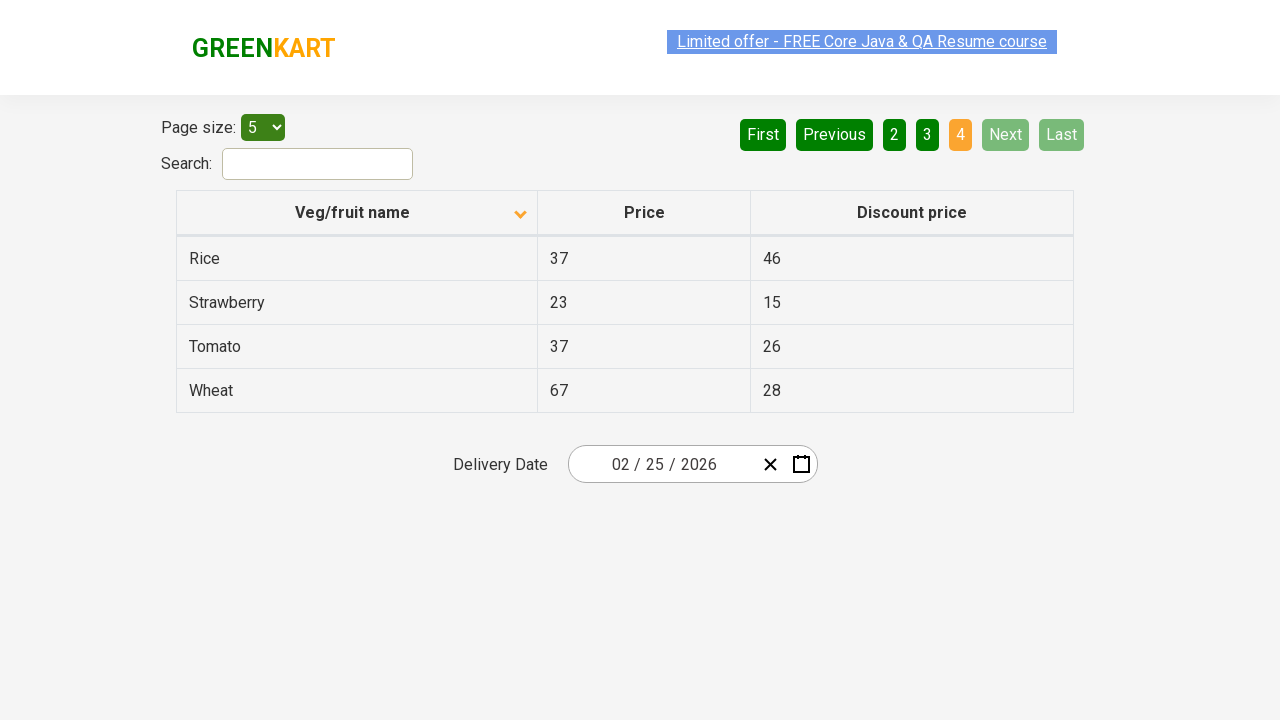